Tests JavaScript confirm alert handling by clicking a button that triggers a confirm dialog and then dismissing the alert

Starting URL: https://the-internet.herokuapp.com/javascript_alerts

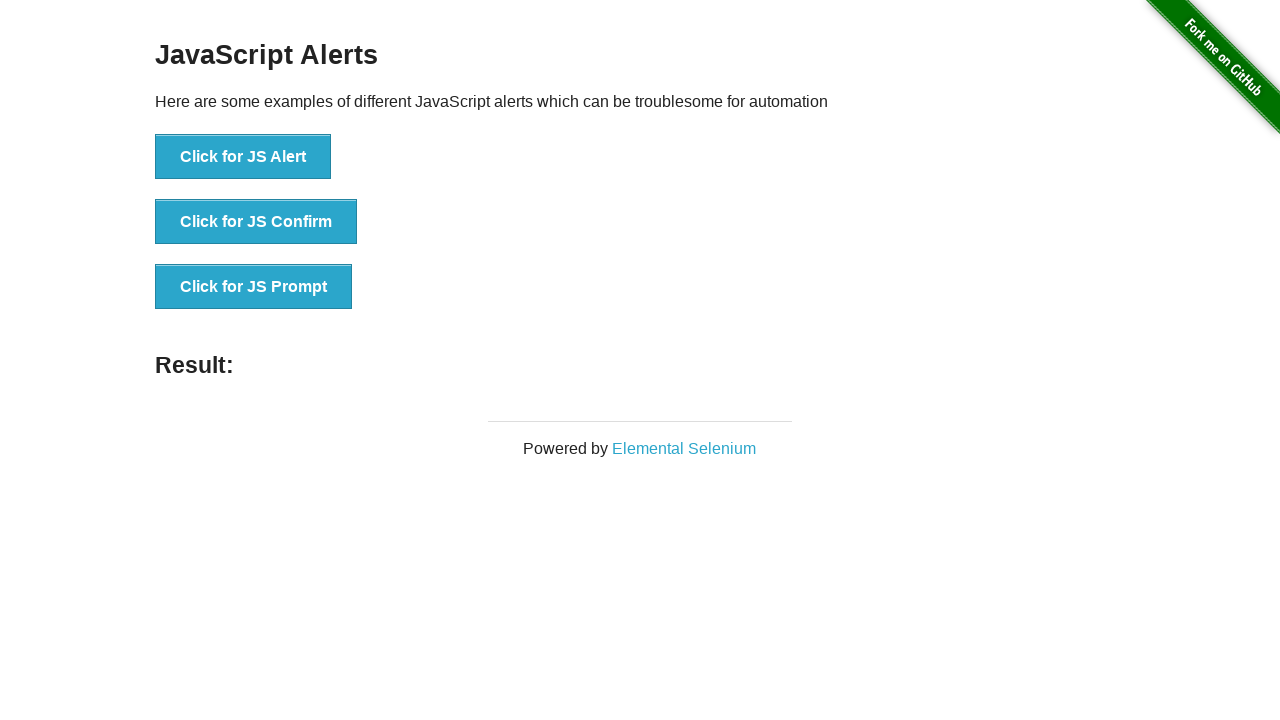

Set up dialog handler to dismiss confirm dialogs
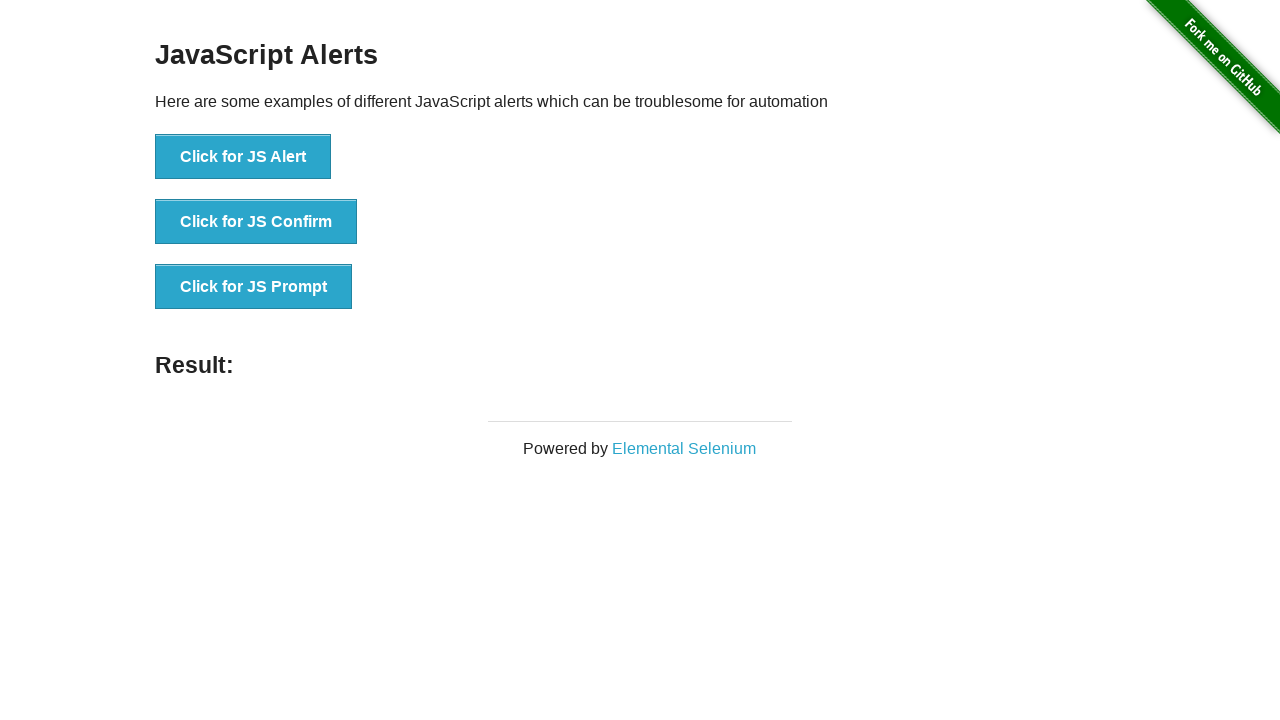

Clicked the button that triggers the JS Confirm alert at (256, 222) on xpath=//button[contains(text(),'Confirm')]
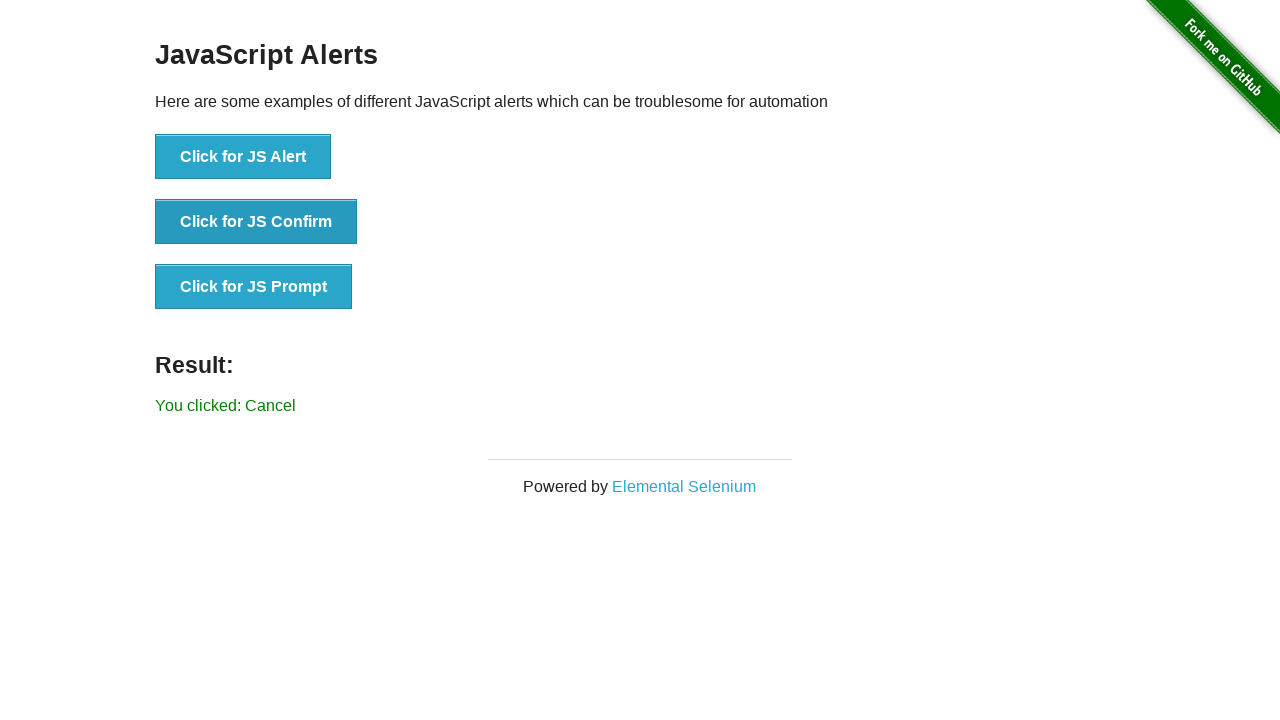

Confirm alert was dismissed and result element loaded
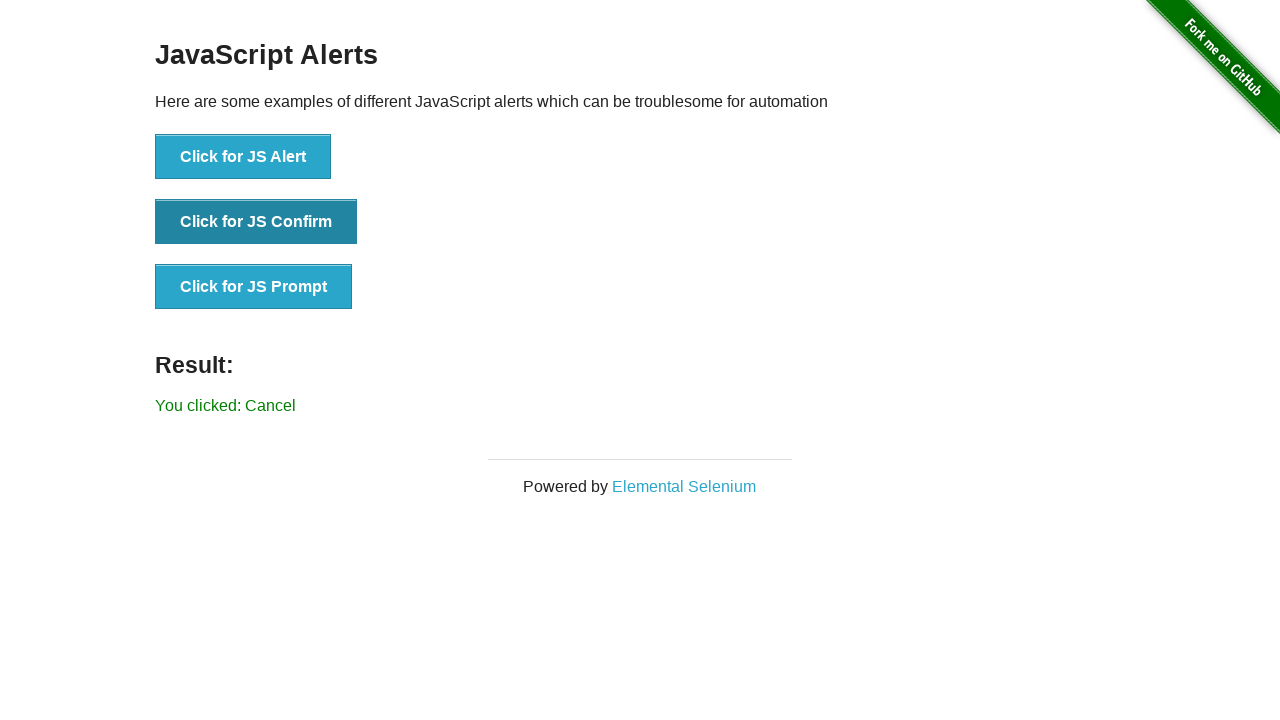

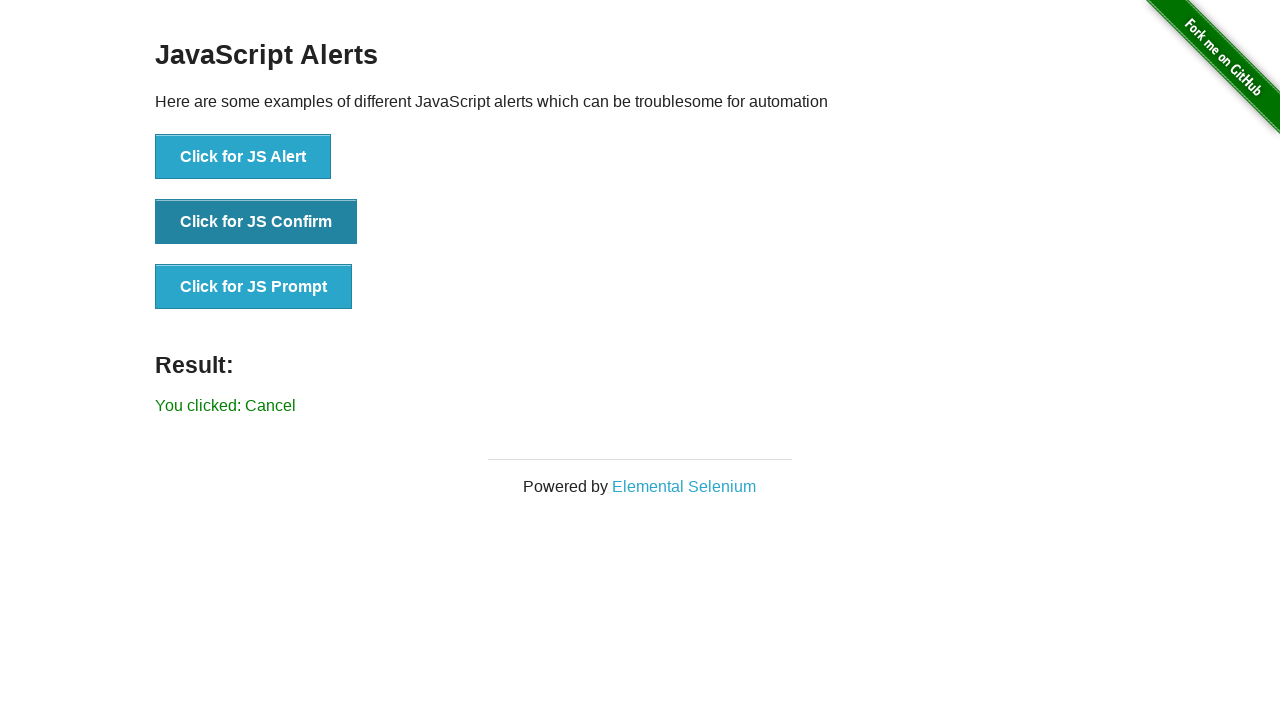